Tests selectable list functionality by iterating through and clicking all selectable items

Starting URL: https://demoqa.com/selectable/

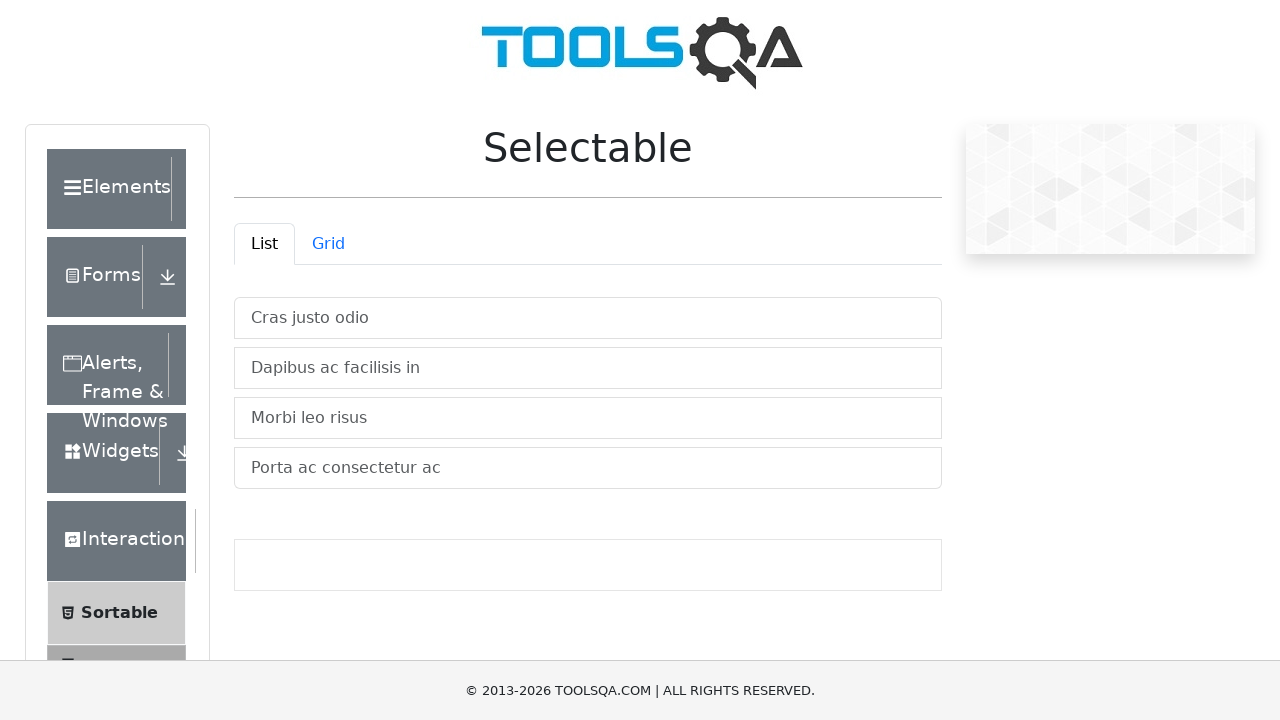

Navigated to selectable list page
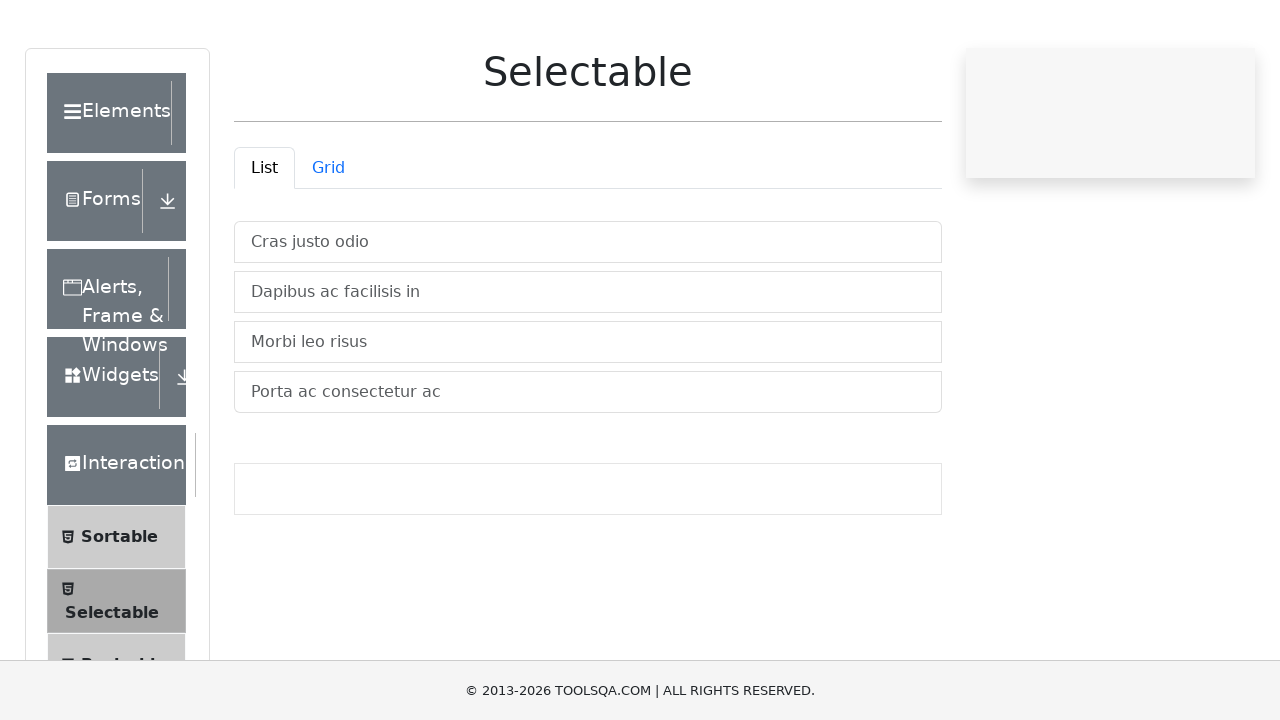

Located all selectable list items
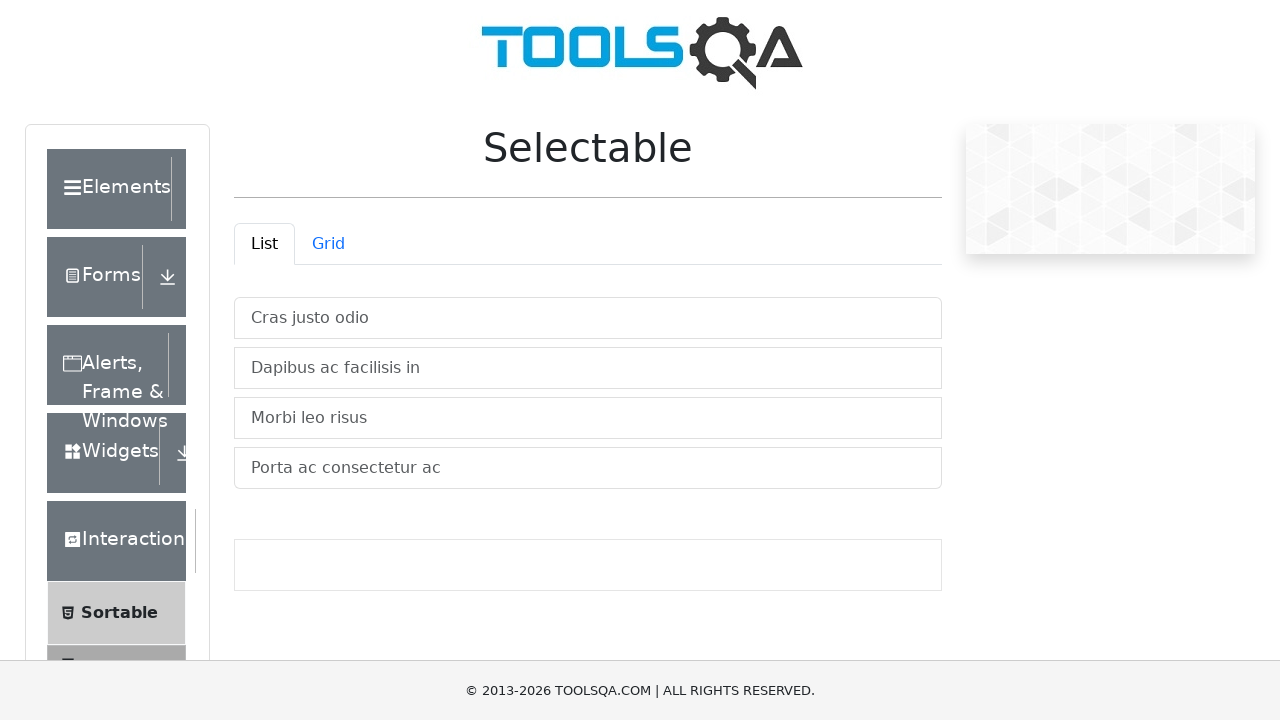

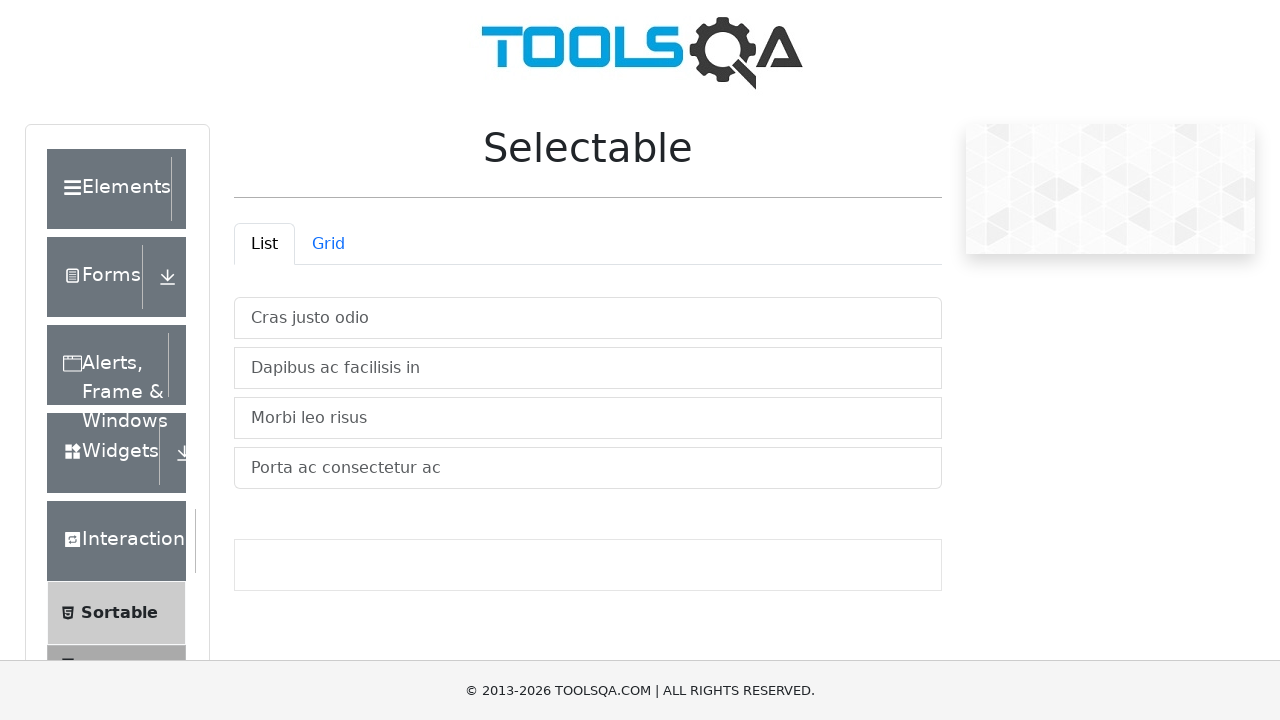